Tests slider component by clicking at 23% position on the slider rail and verifying the displayed value updates correctly

Starting URL: https://test-with-me-app.vercel.app/learning/web-elements/components/slider

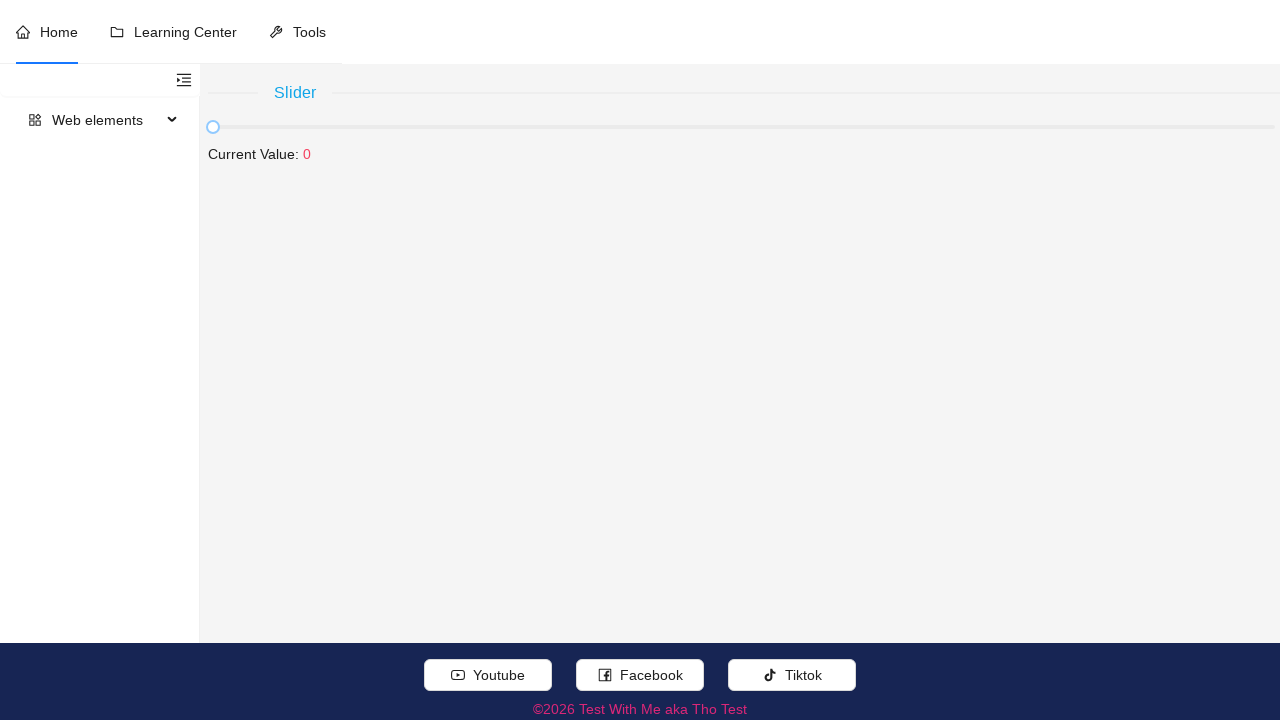

Located slider rail element using XPath
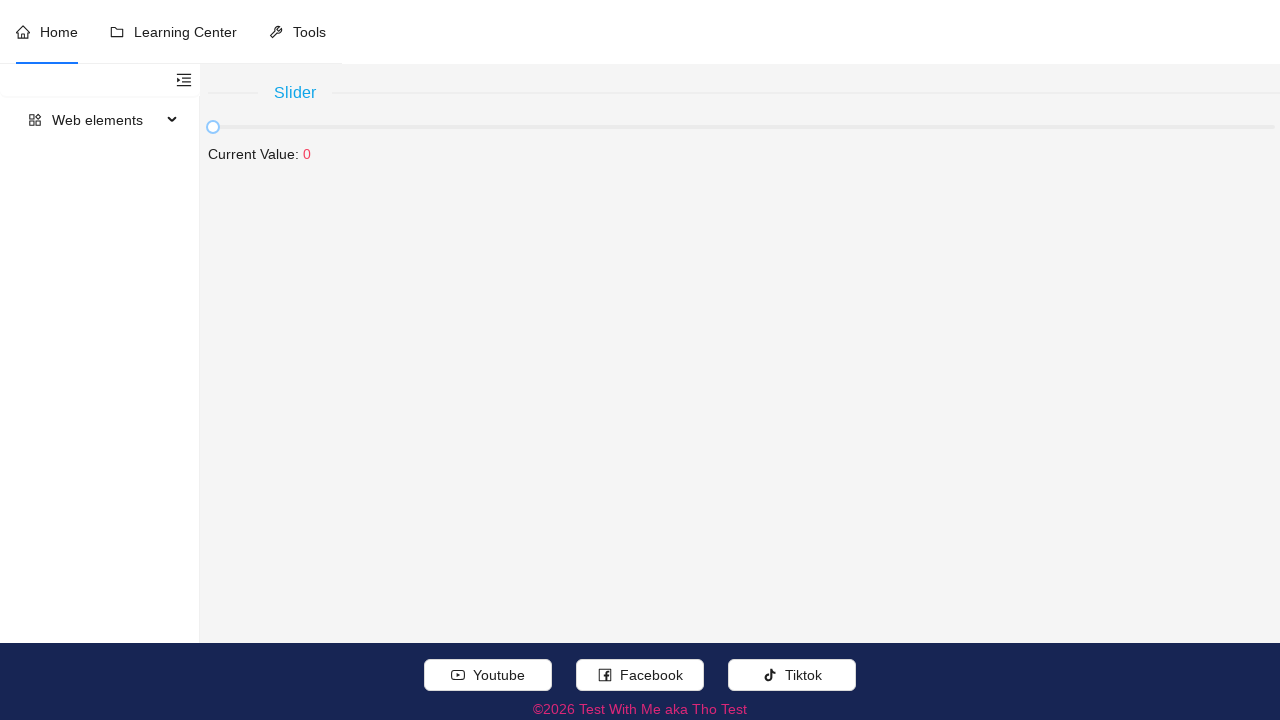

Retrieved slider bounding box dimensions
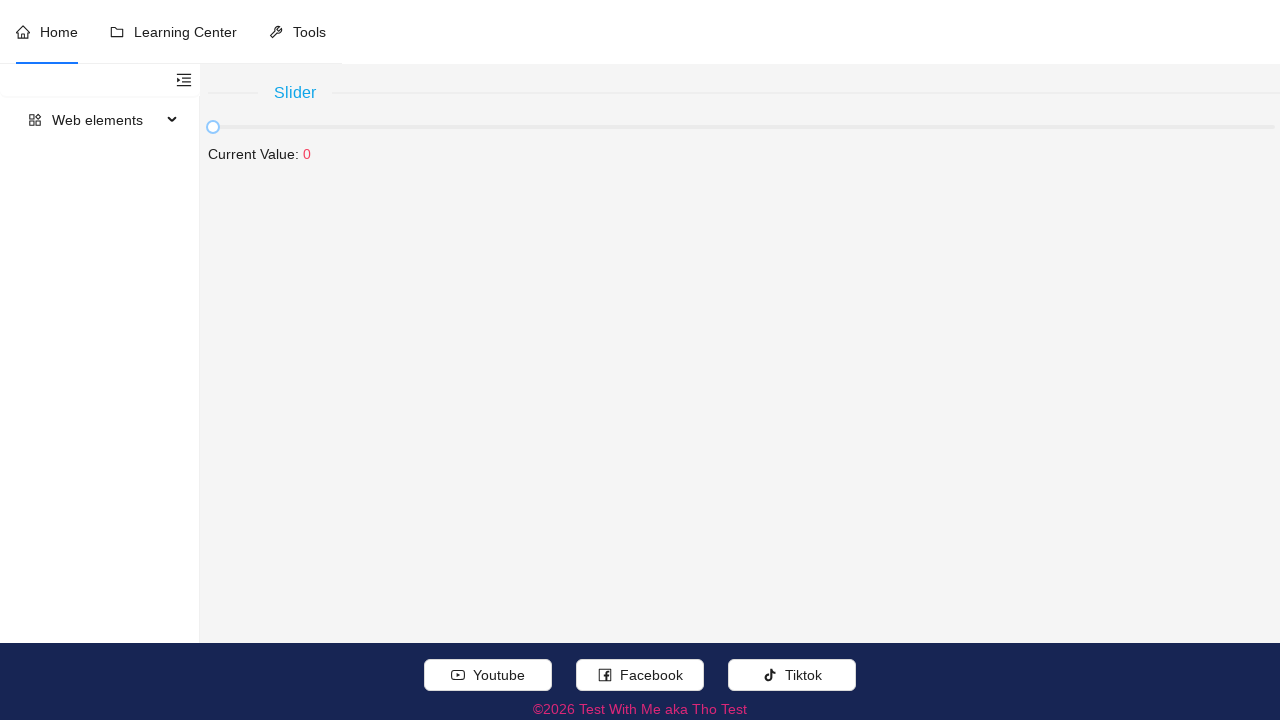

Hovered over slider element at (744, 127) on (//span[.//text()[normalize-space()='Slider']]/following::div[contains(concat(' 
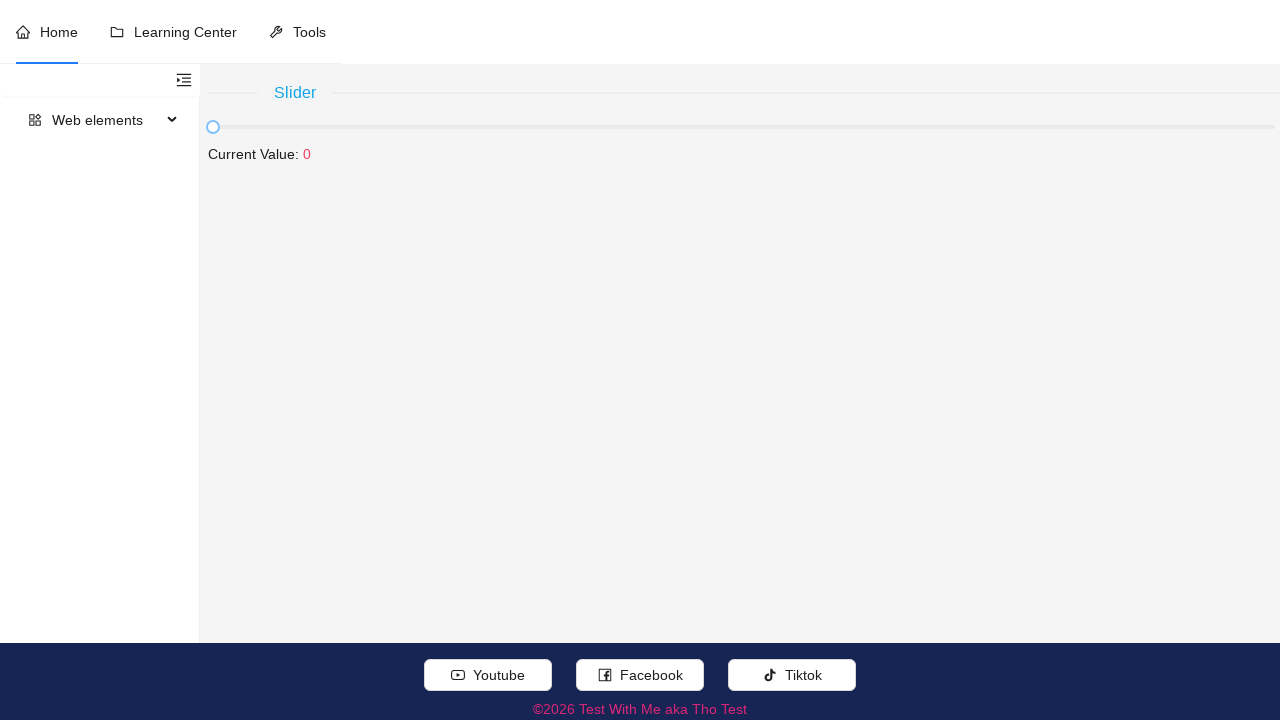

Clicked slider rail at 23% position at (457, 127)
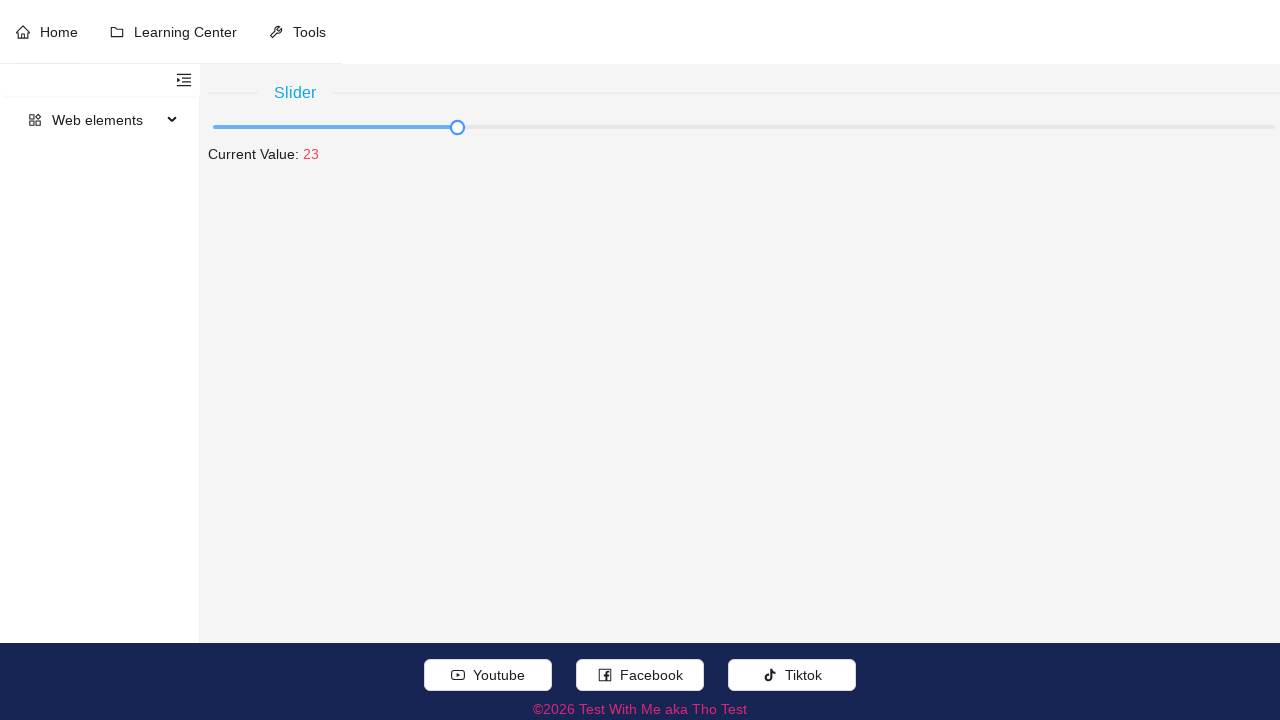

Verified that slider value updated to 23%
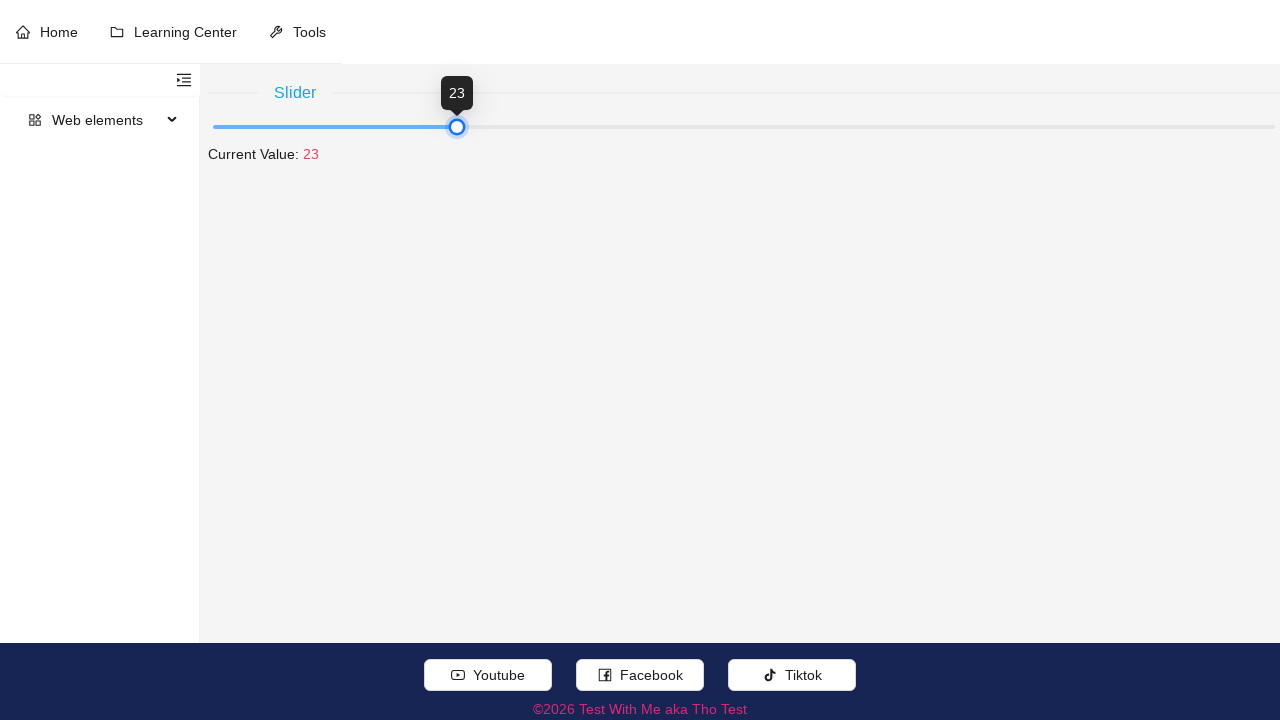

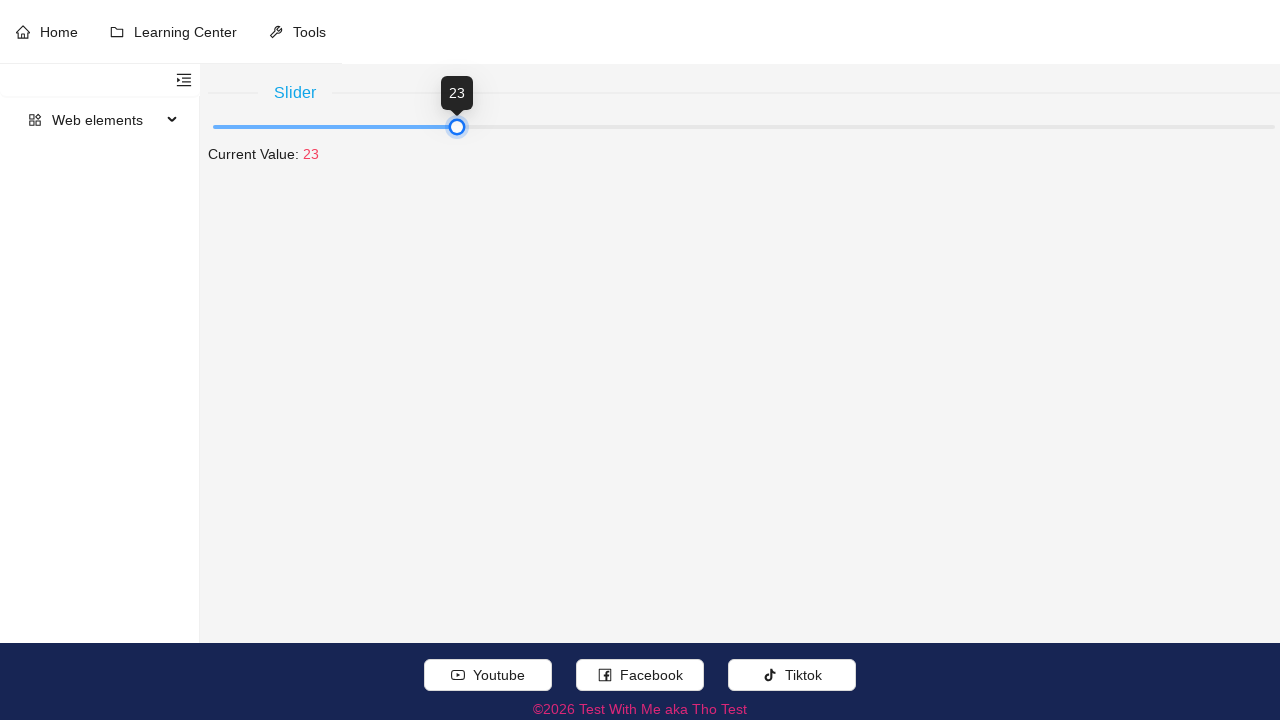